Tests tooltip functionality by clicking on the tooltip trigger element and then clicking on the revealed tooltip text

Starting URL: https://practice-automation.com/popups/

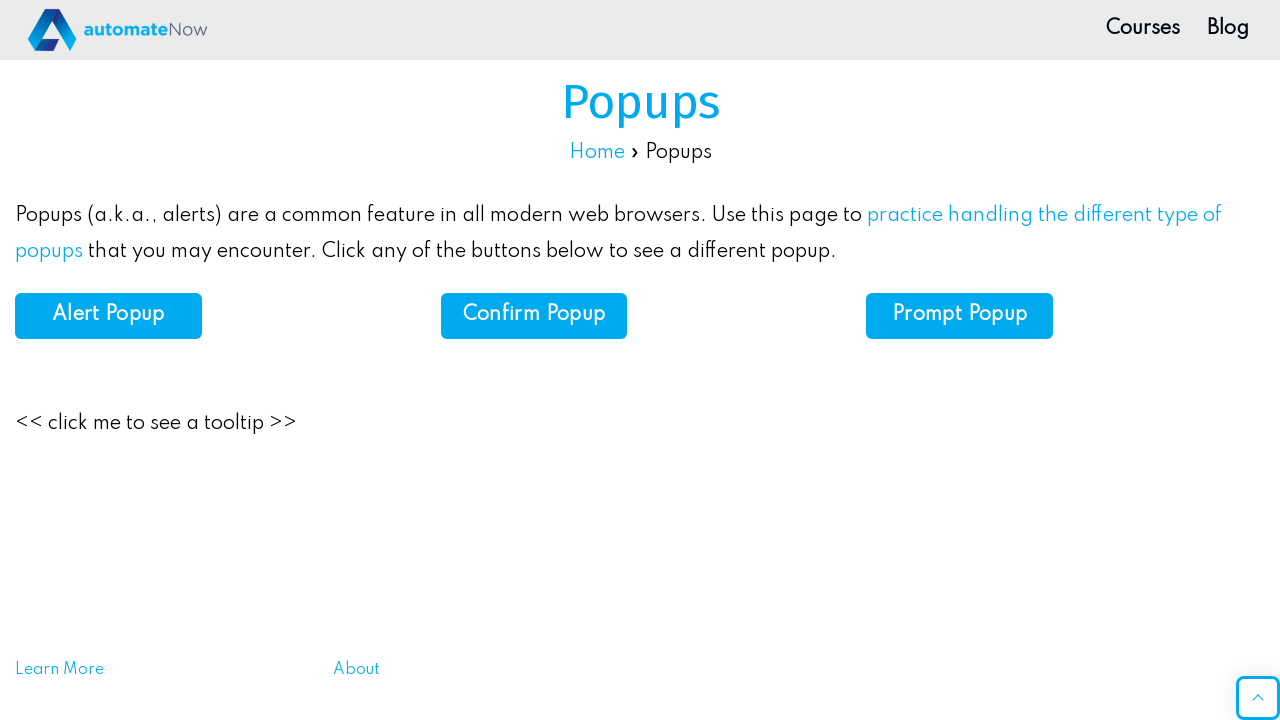

Clicked tooltip trigger element at (156, 424) on xpath=//div[@class='tooltip_1']
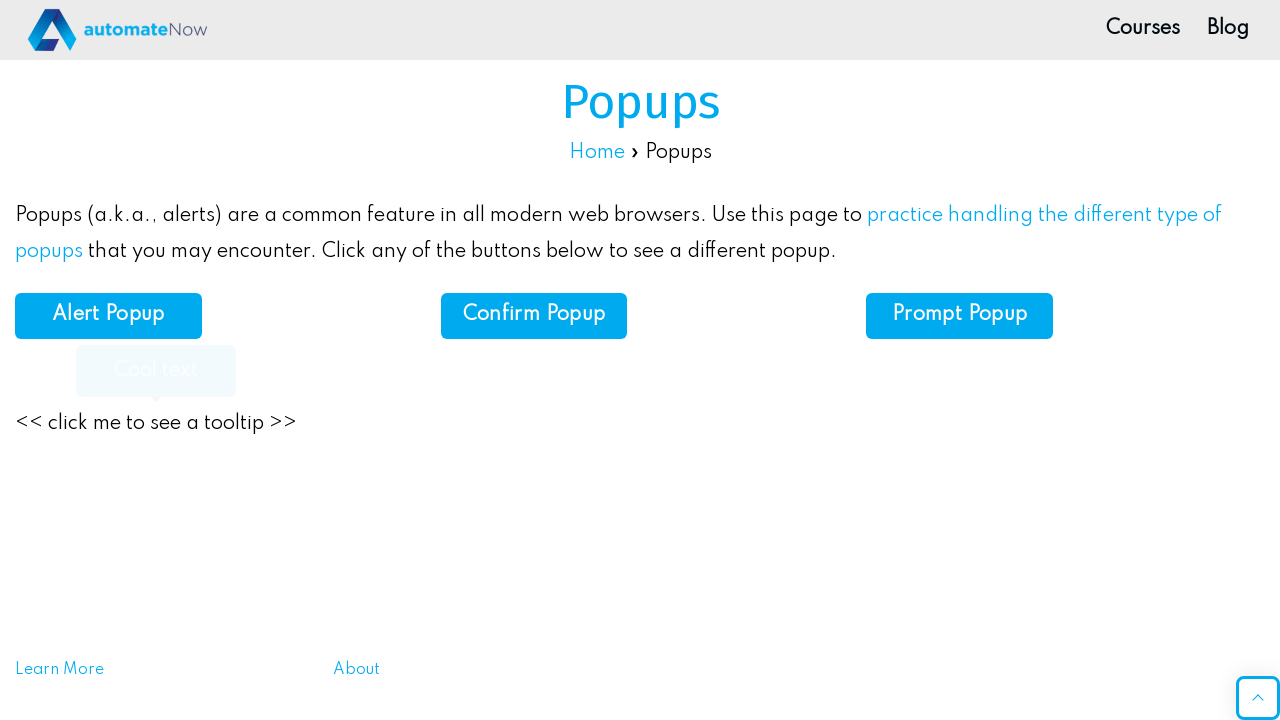

Tooltip appeared on page
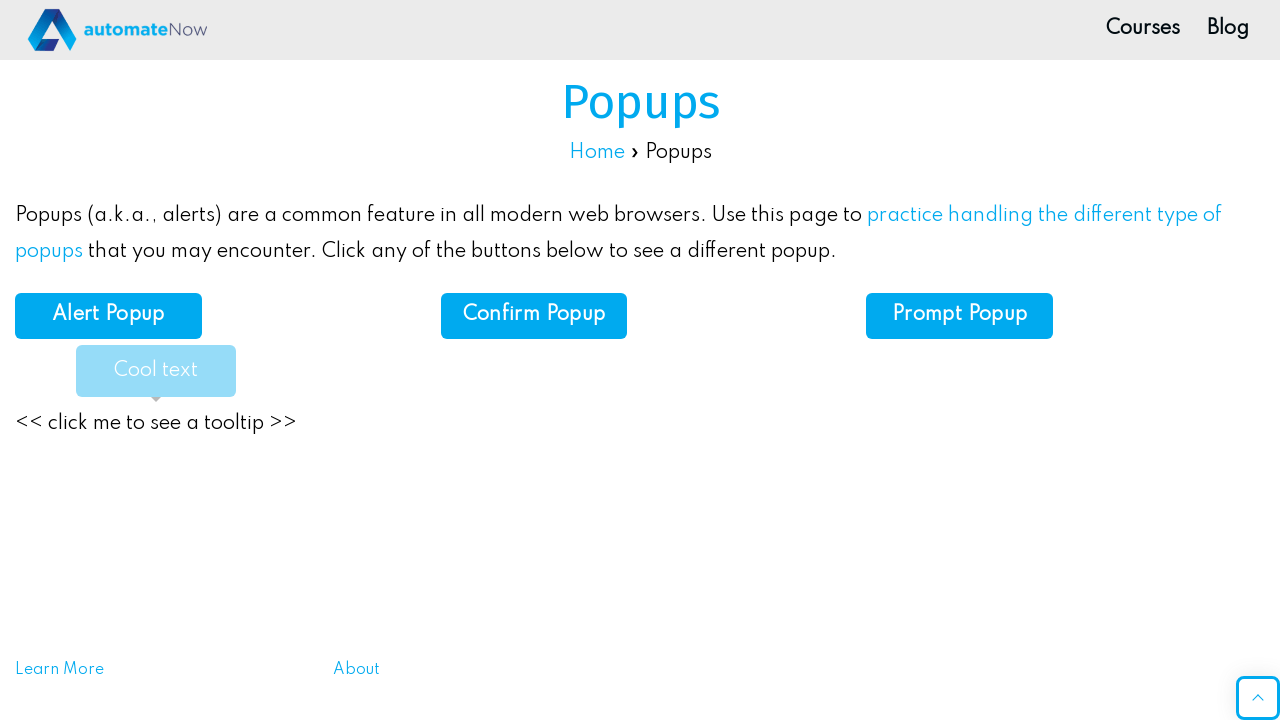

Clicked on the revealed tooltip text at (156, 371) on #myTooltip
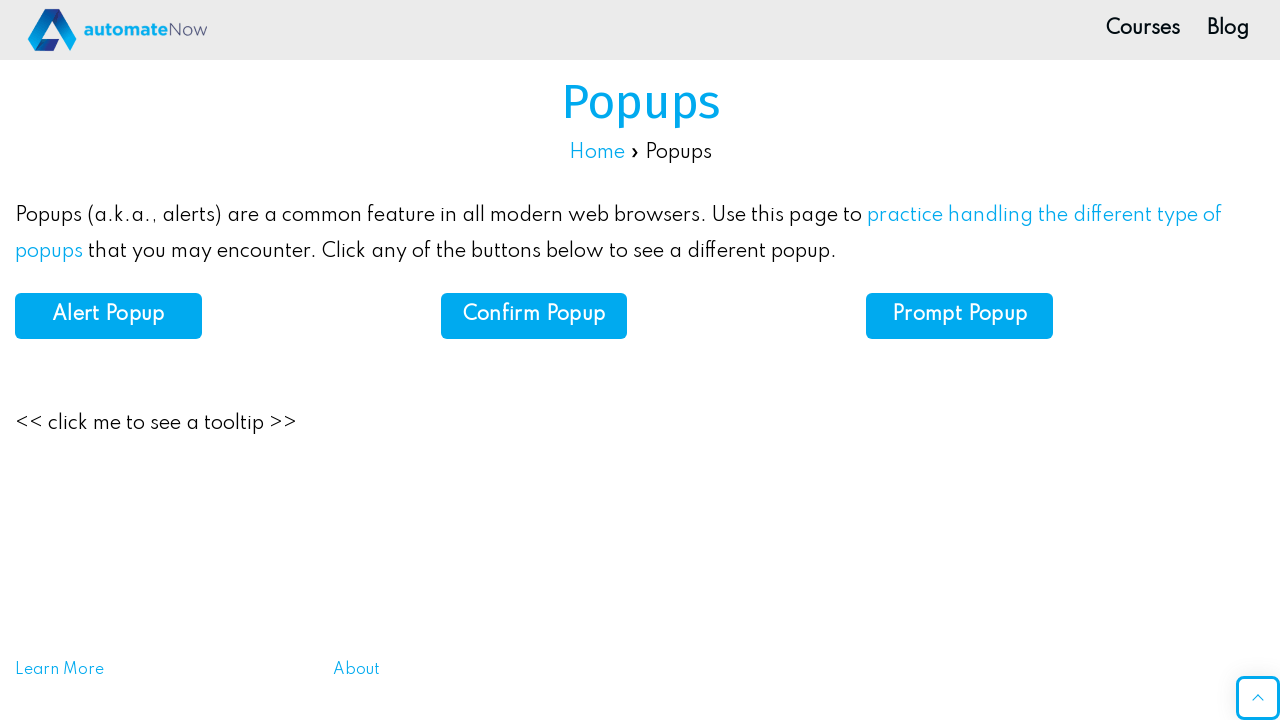

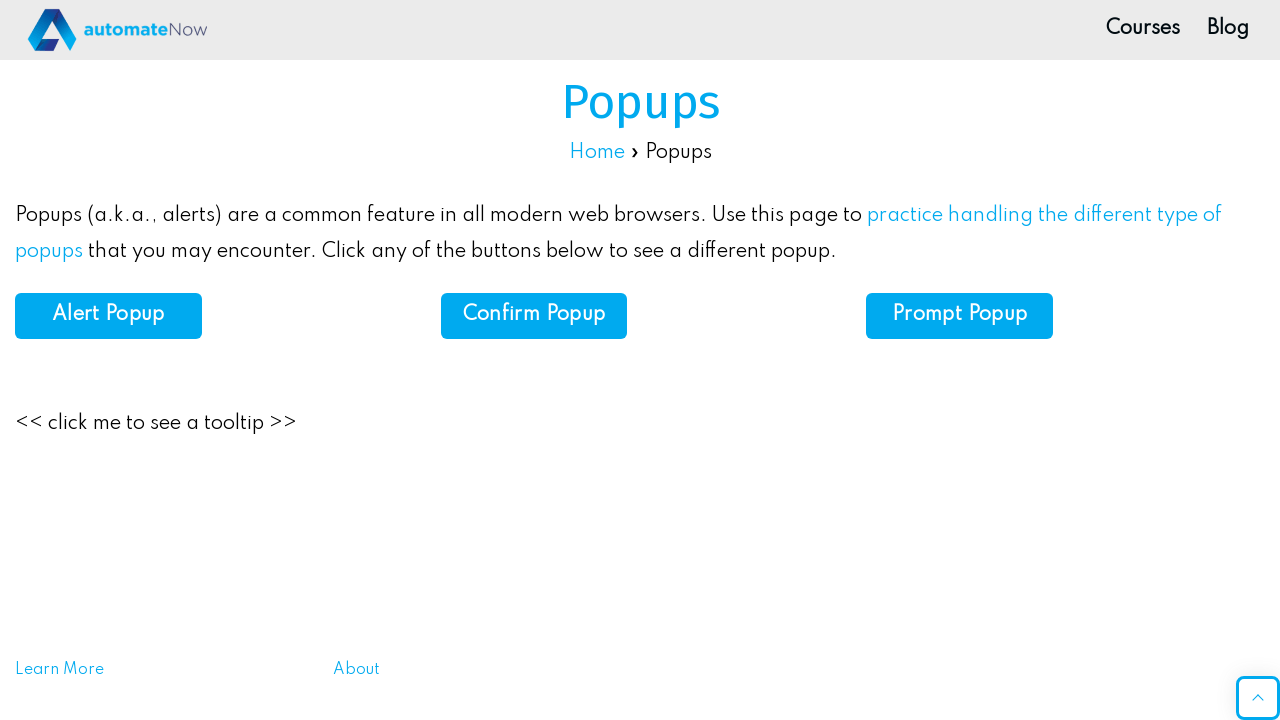